Opens a popup window, verifies content in the popup, then switches back to the parent window and verifies its heading text.

Starting URL: http://dalekjs.com/guineapig/

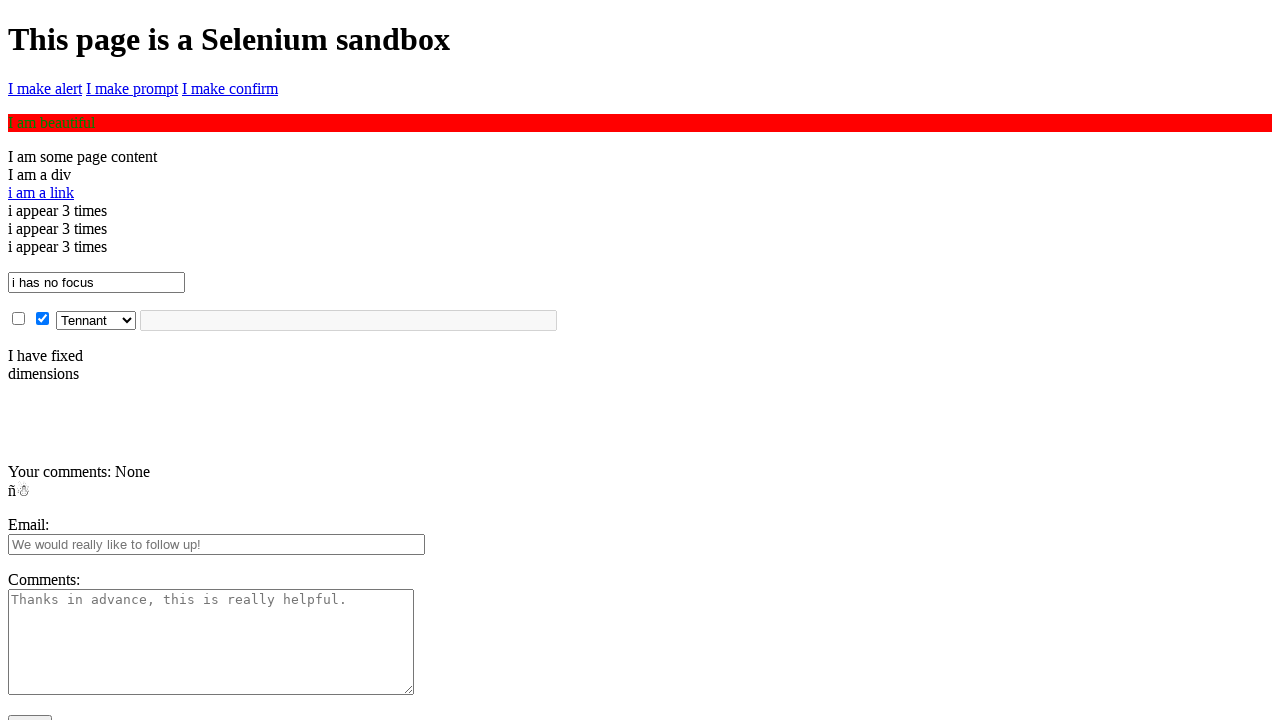

Clicked button to open popup window at (241, 702) on #open-pop-up
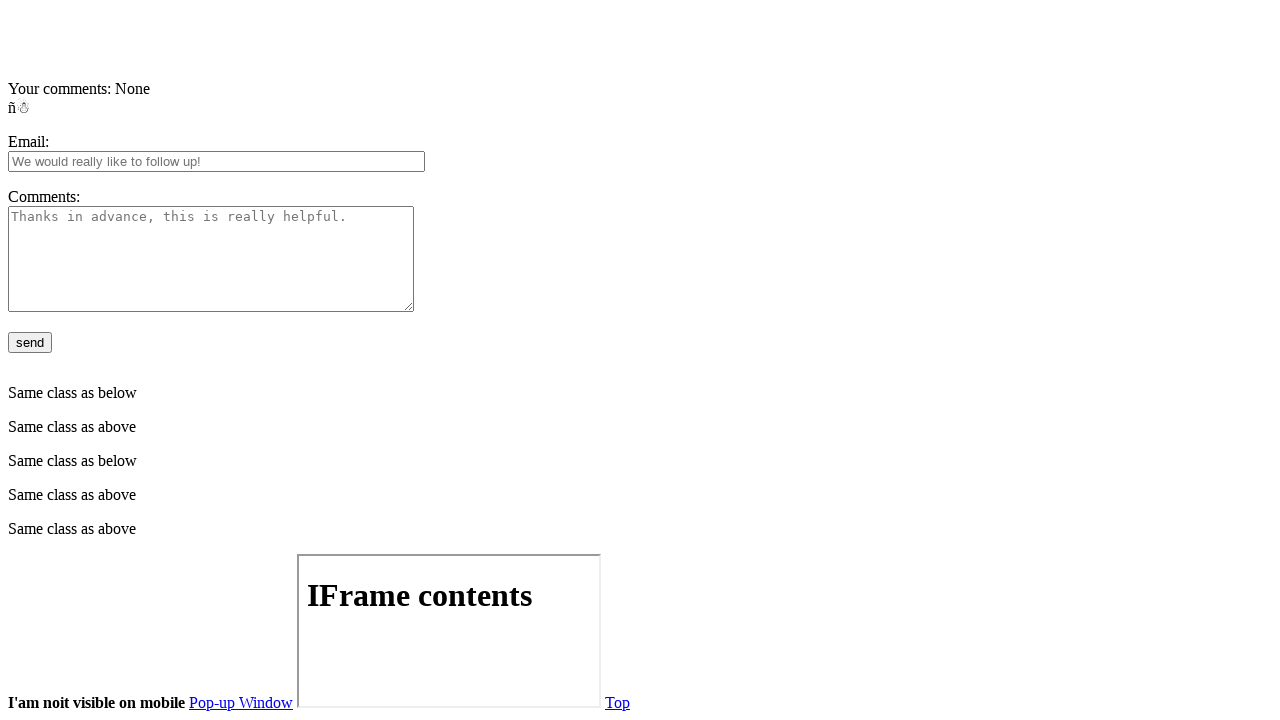

Popup window opened and reference obtained
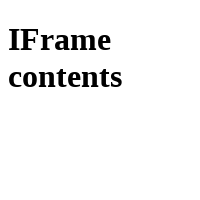

Popup window fully loaded
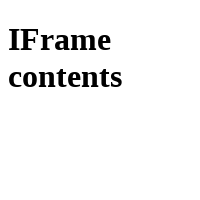

Verified popup heading text is 'IFrame contents'
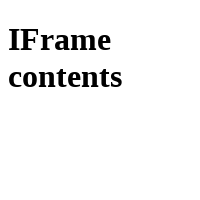

Switched back to parent window and verified heading text is 'This page is a Selenium sandbox'
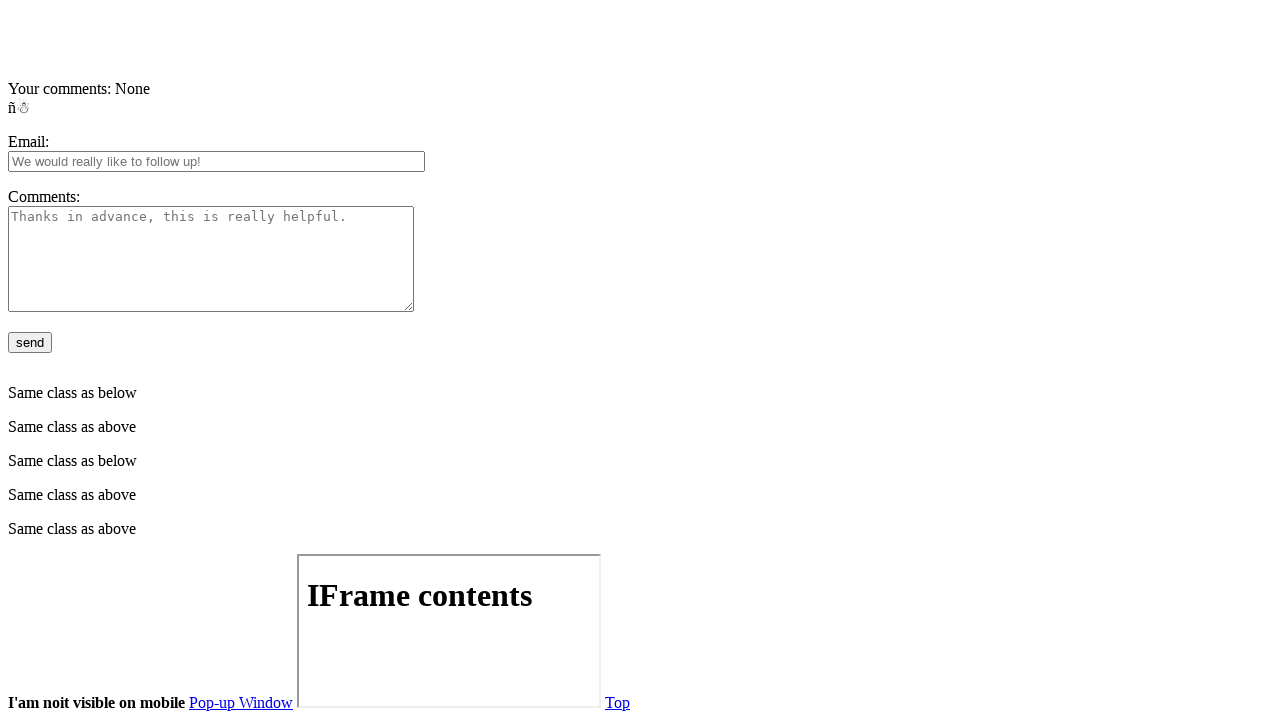

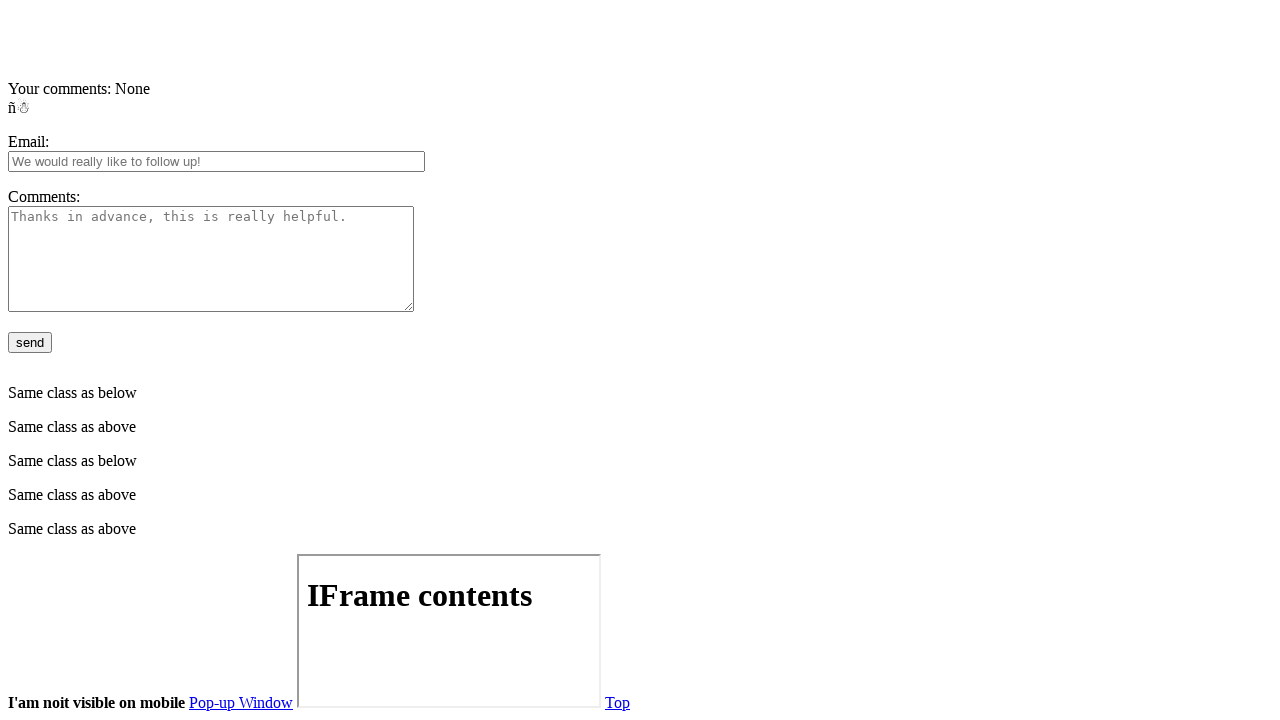